Tests autocomplete functionality by typing text and selecting from suggestions

Starting URL: https://demo.automationtesting.in/AutoComplete.html

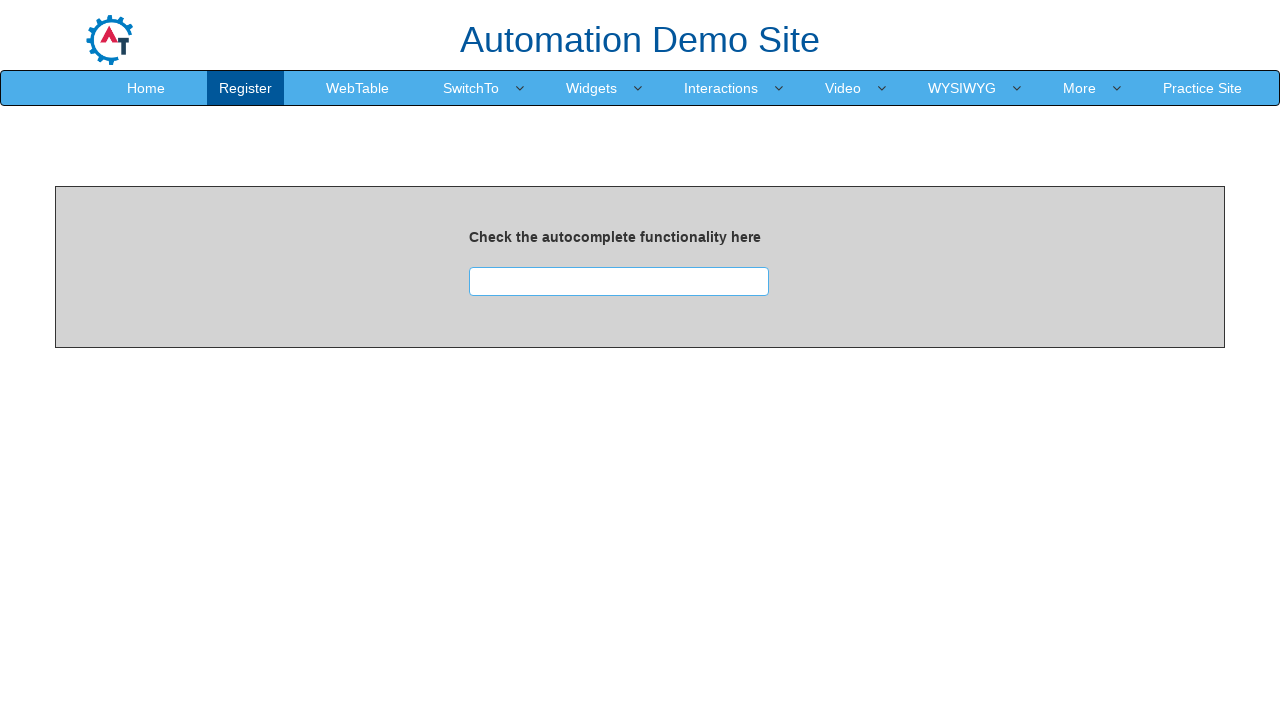

Filled autocomplete search box with 'ind' on #searchbox
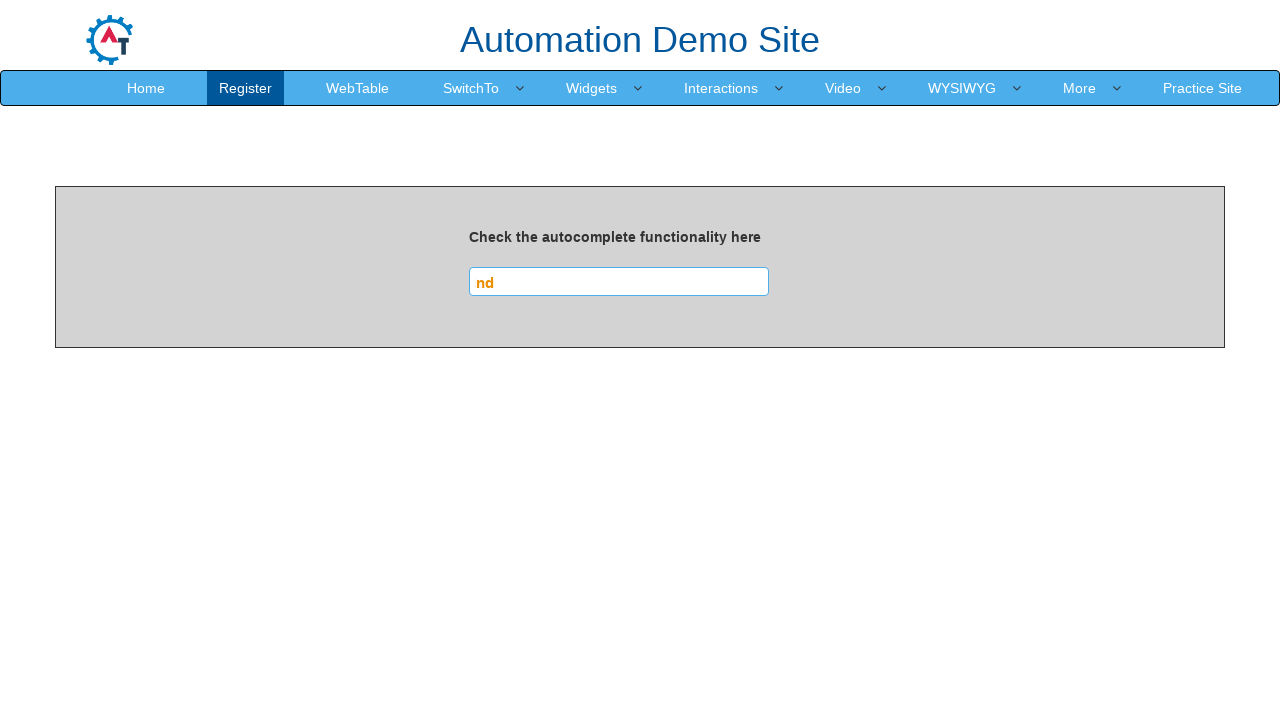

Autocomplete suggestions loaded
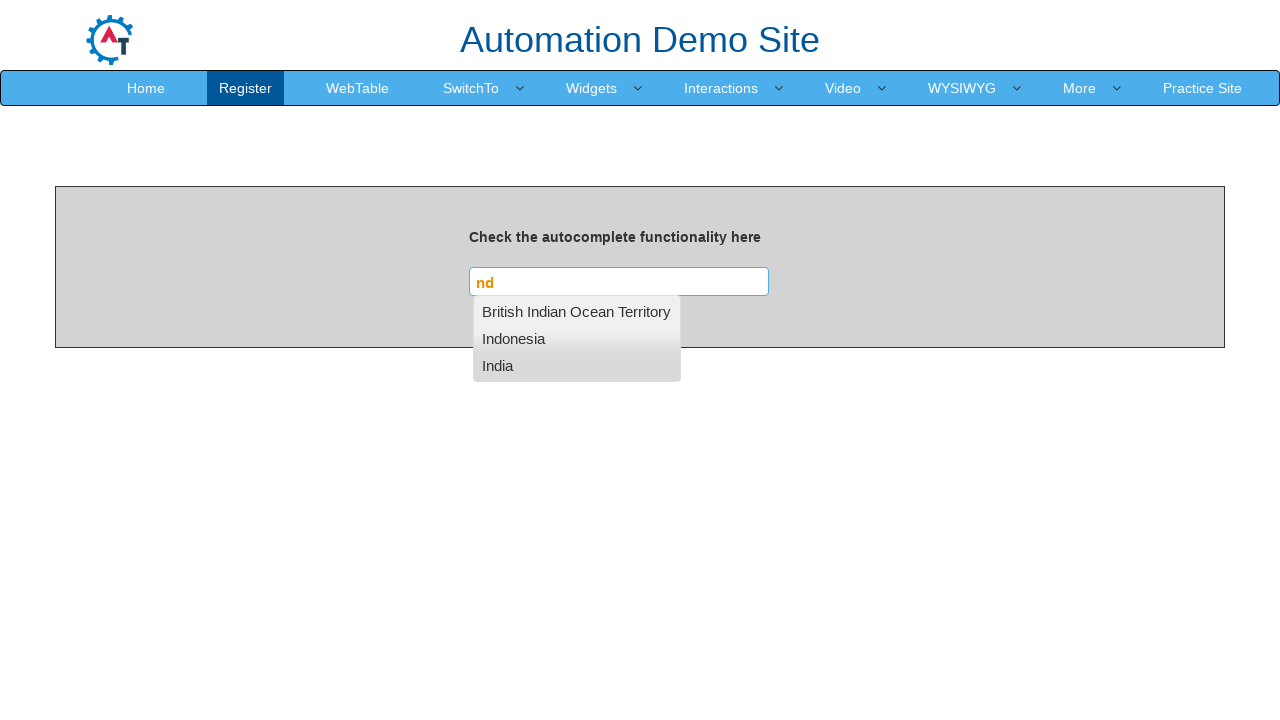

Retrieved all autocomplete suggestion elements
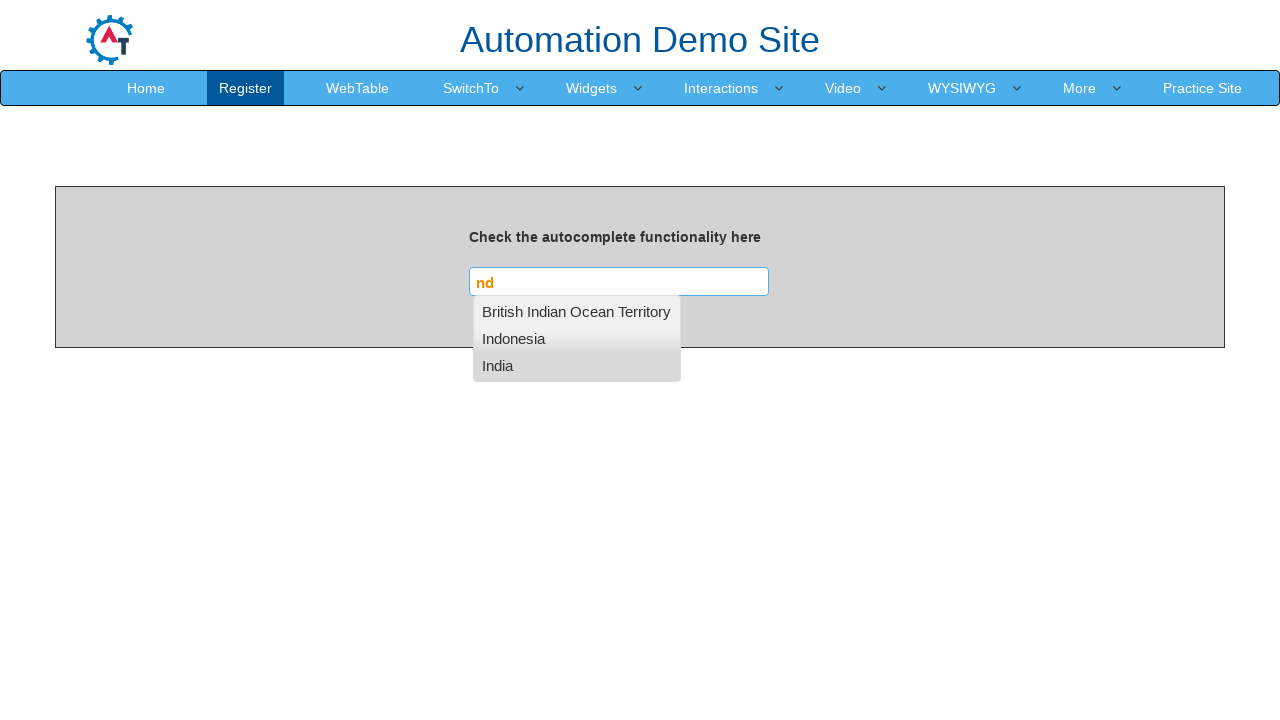

Selected 'India' from autocomplete suggestions at (577, 365) on xpath=//ul[@id='ui-id-1']/li/a >> nth=2
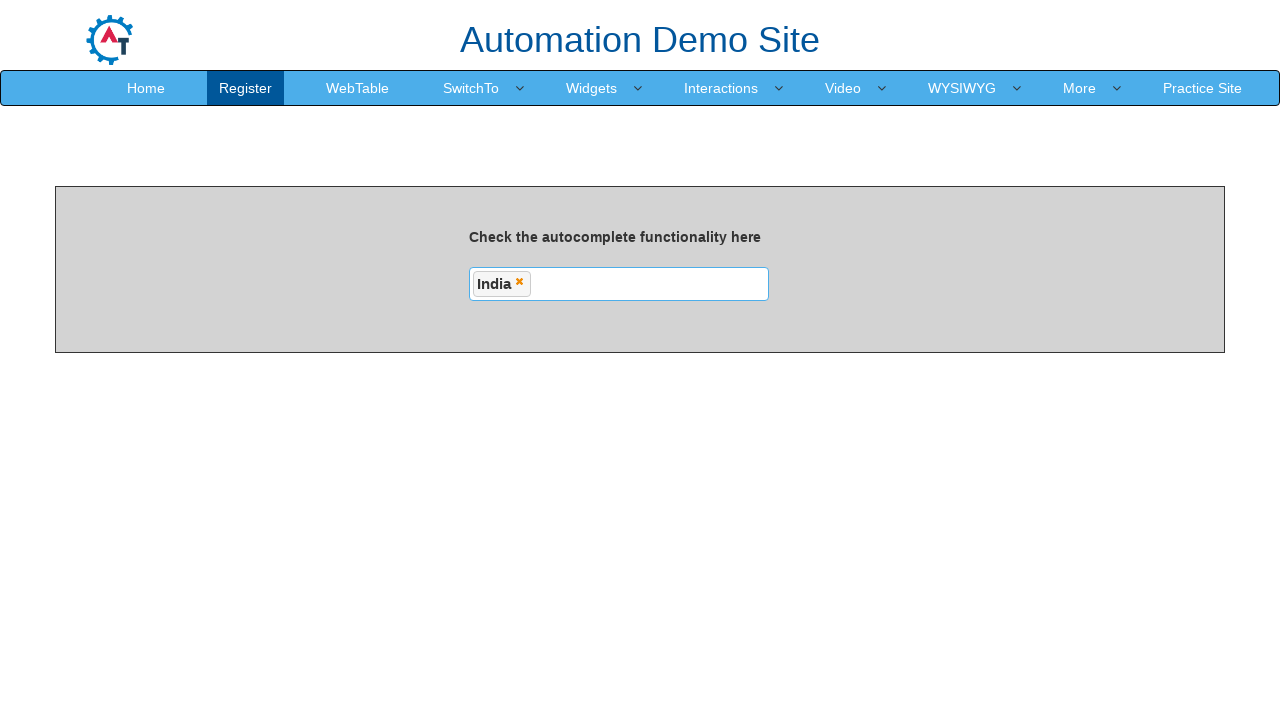

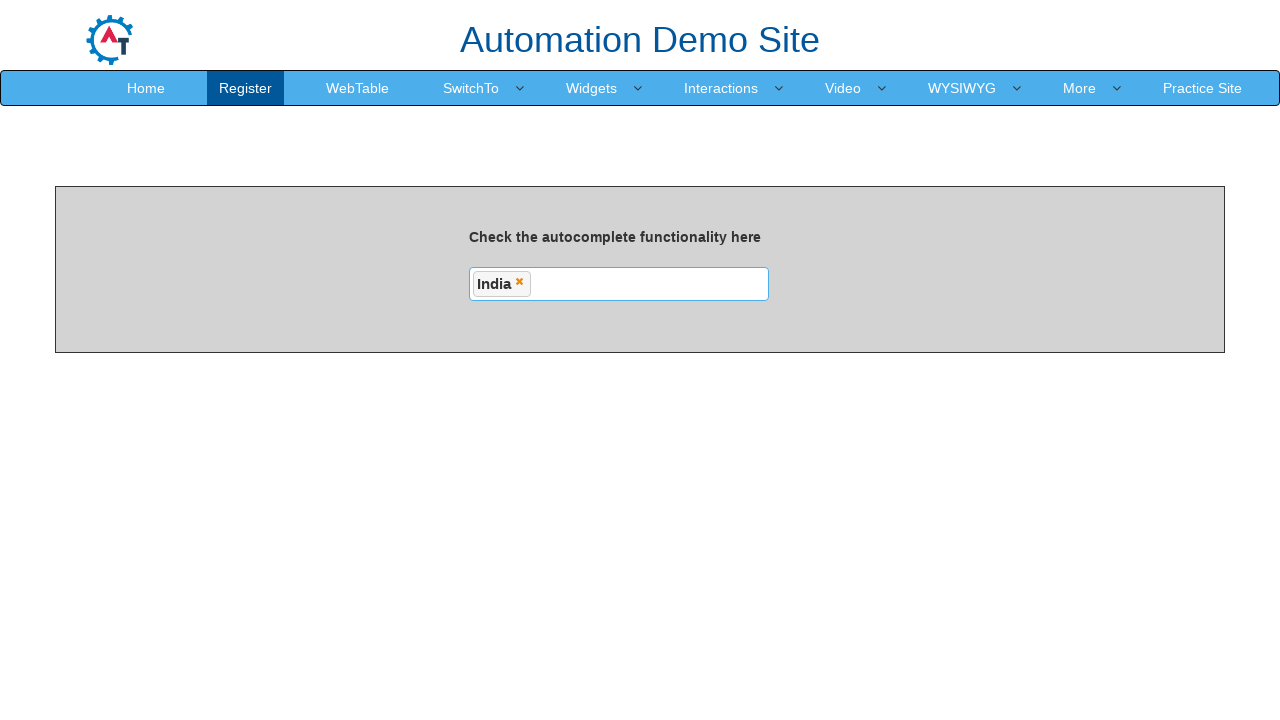